Tests pagination functionality by loading a pagination demo page, reading list items, clicking on a pagination page link, and verifying the list content updates after pagination.

Starting URL: https://pagination.js.org/

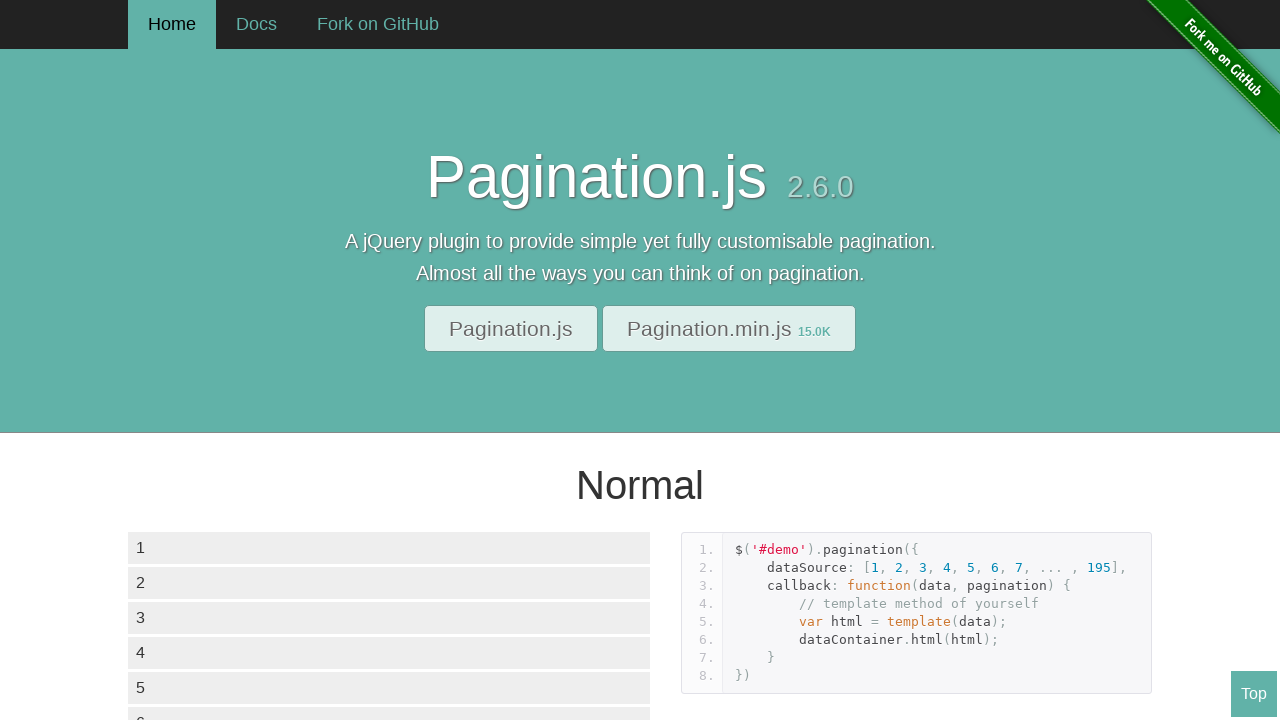

Waited for data container list items to load
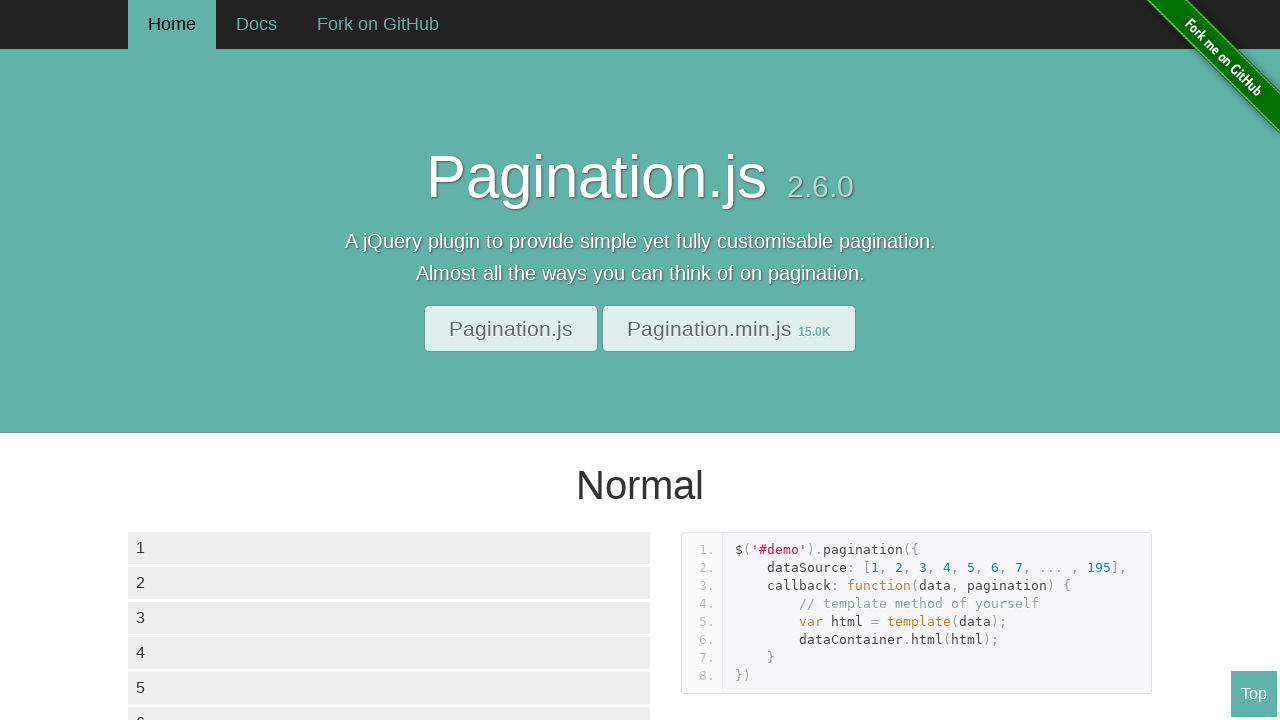

Retrieved all list items from data container
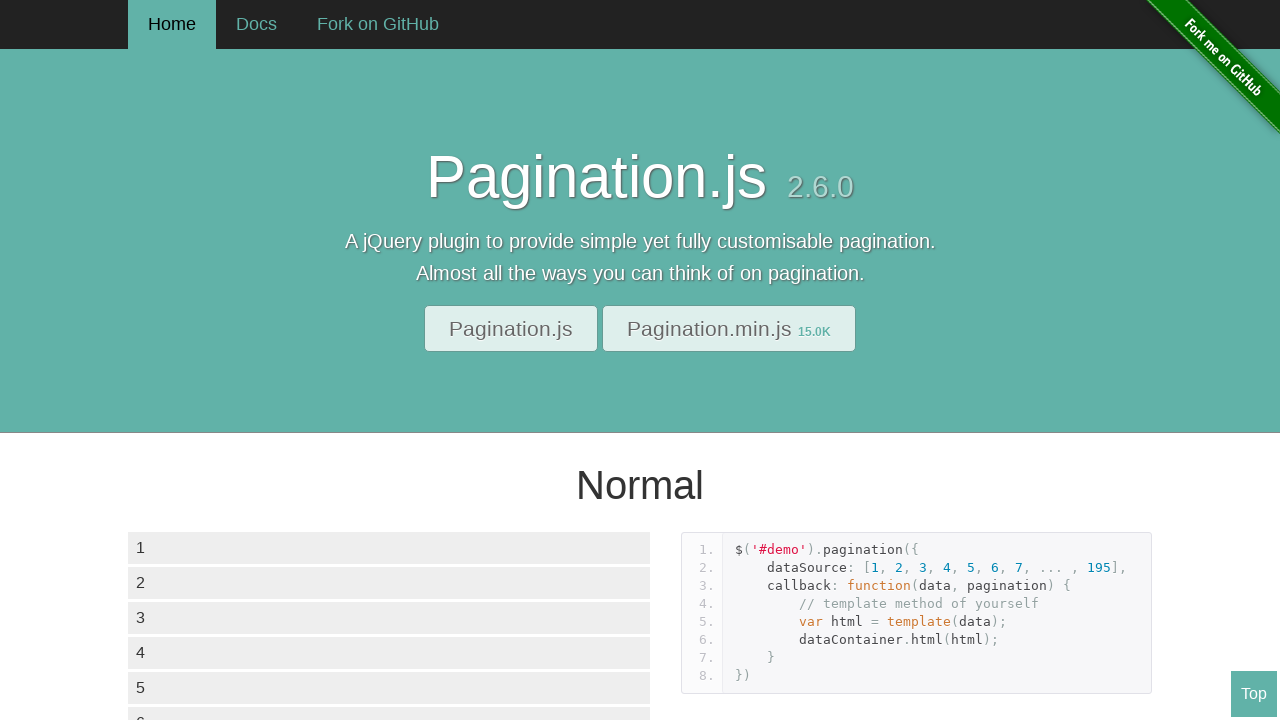

Waited for pagination controls to load
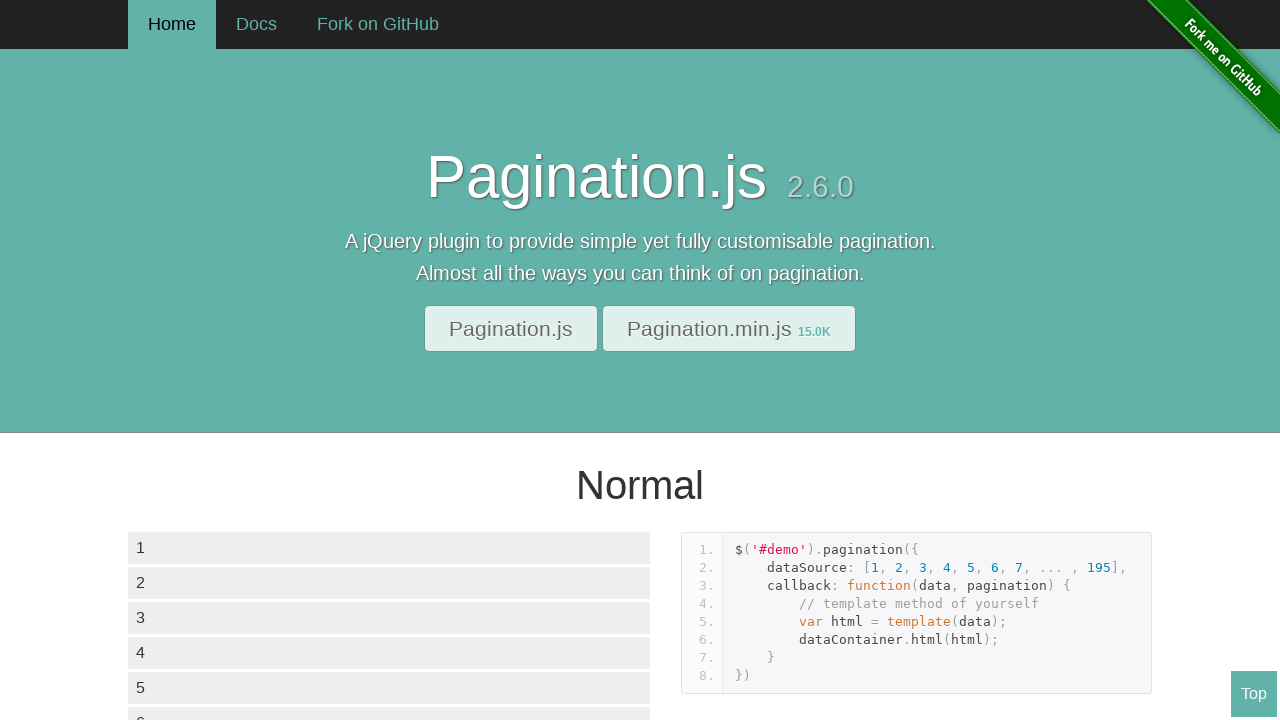

Clicked on third pagination page at (204, 360) on div.paginationjs-pages ul li >> nth=2
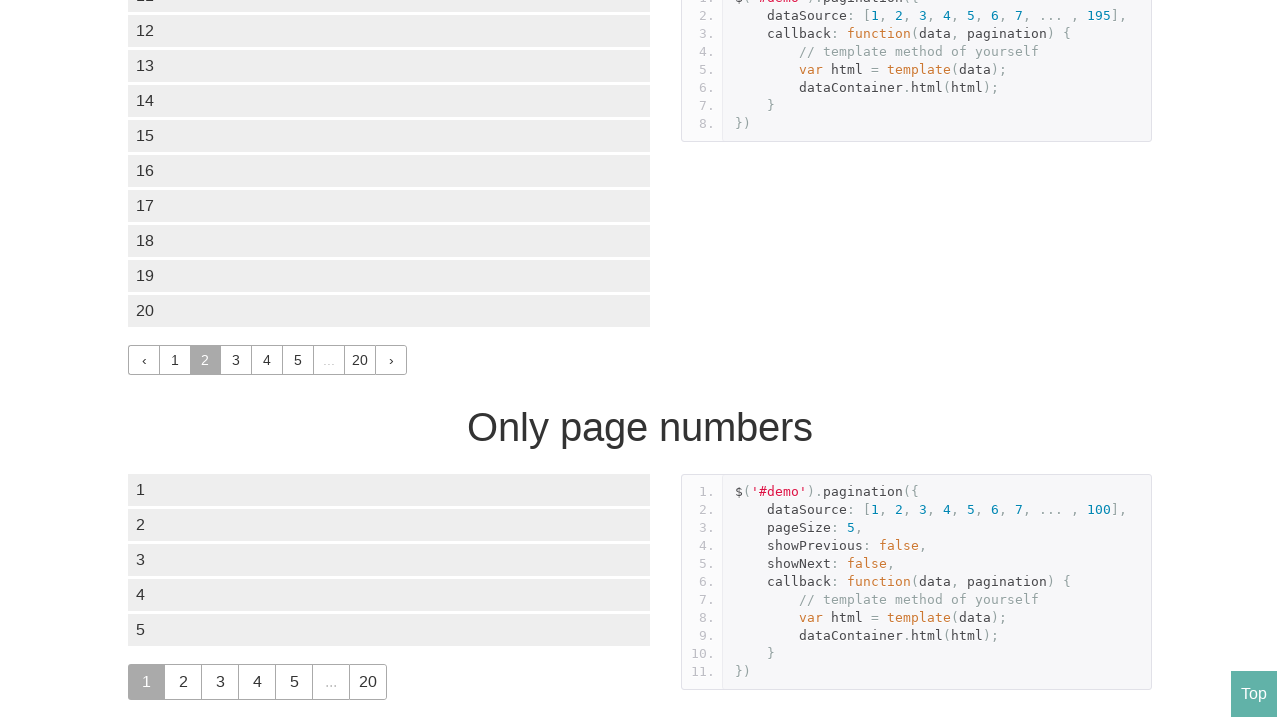

Waited 1 second for content to update after pagination
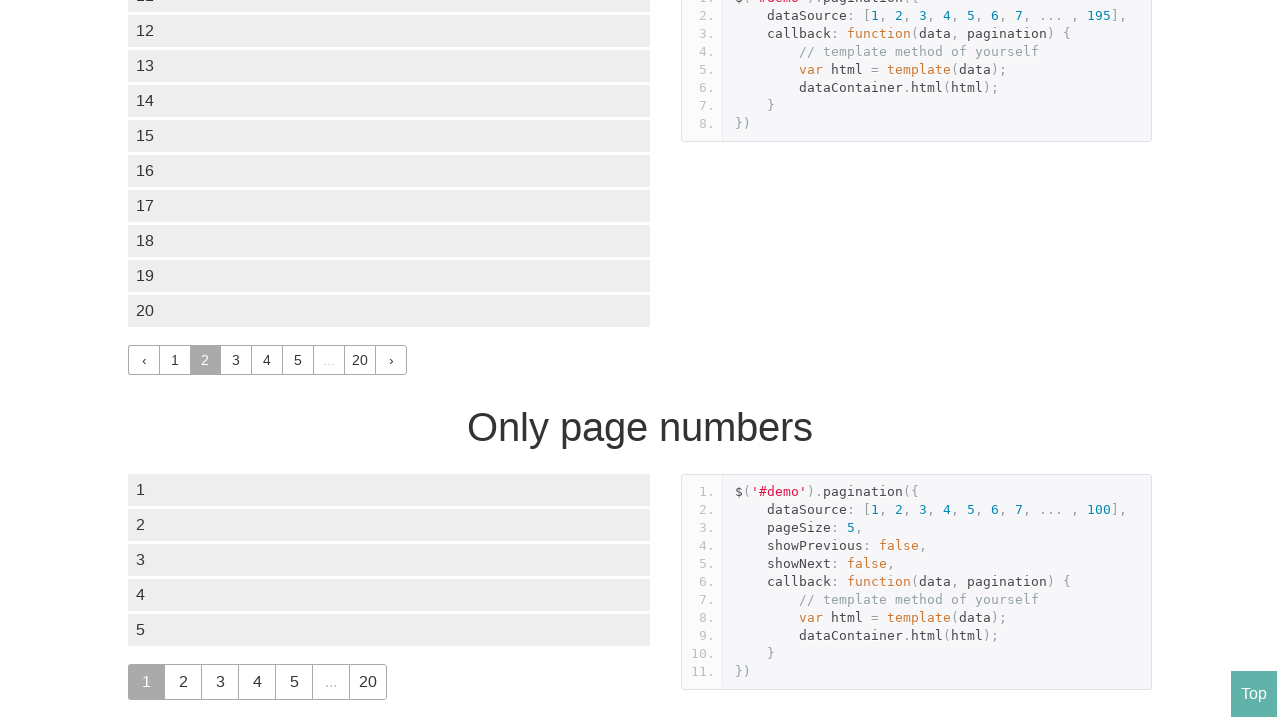

Verified list items are present after pagination navigation
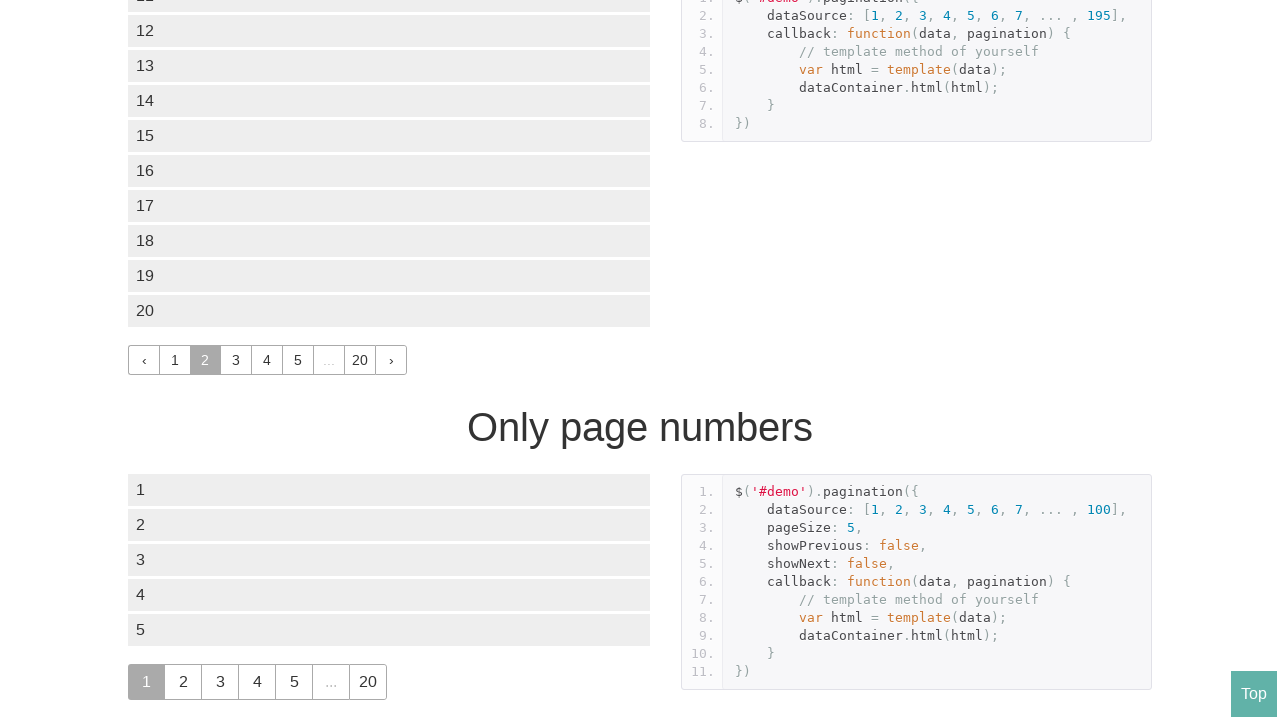

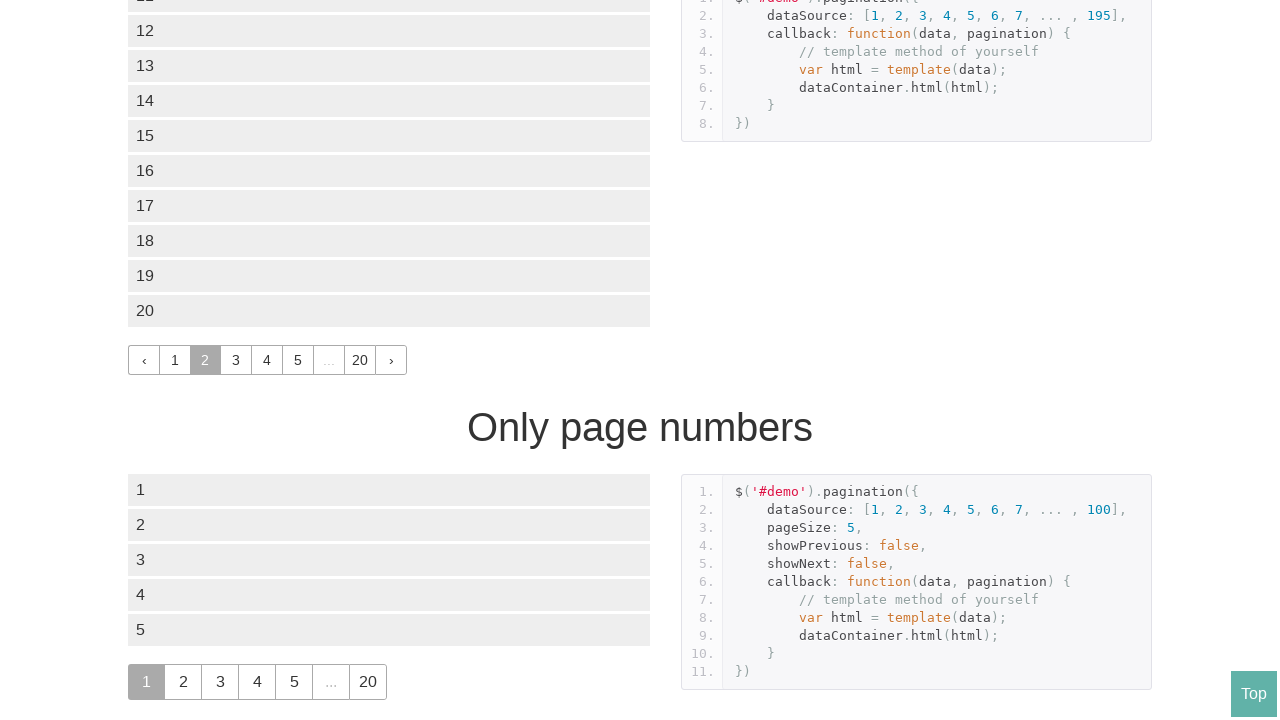